Tests sorting the Due column in ascending order using semantic class-based selectors on the second table with helpful attributes.

Starting URL: http://the-internet.herokuapp.com/tables

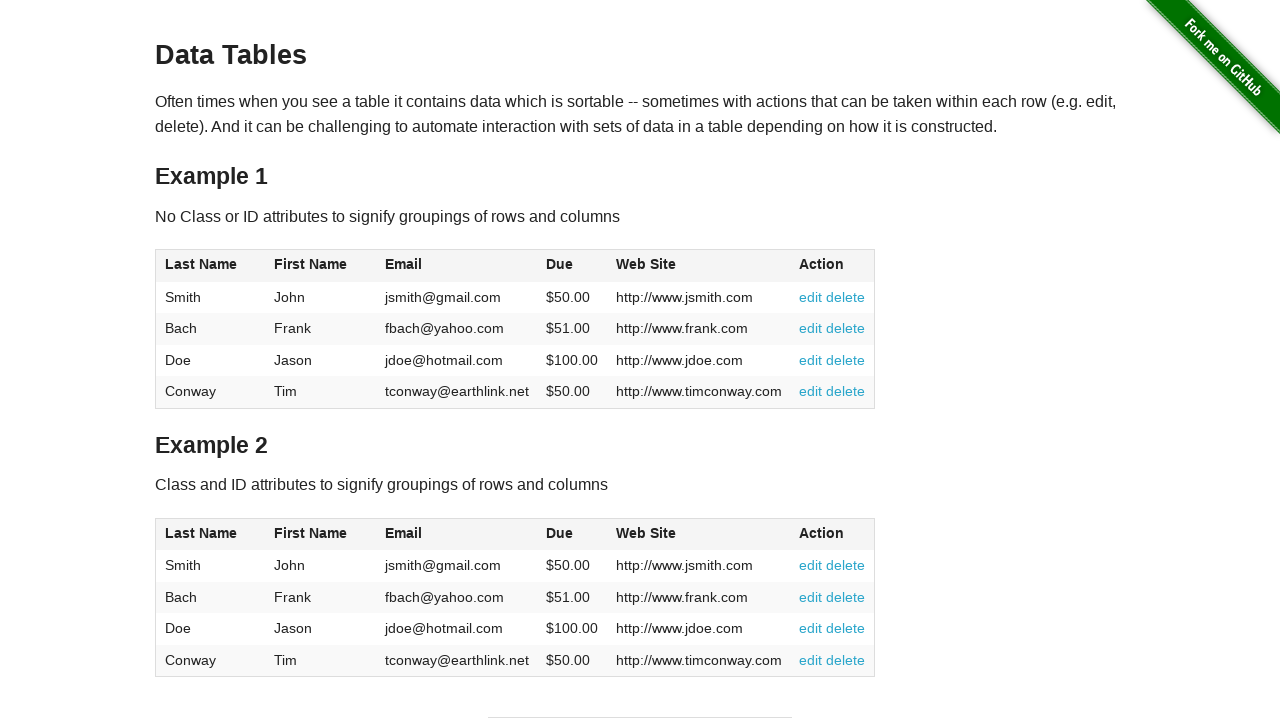

Clicked the Due column header in table2 to sort at (560, 533) on #table2 thead .dues
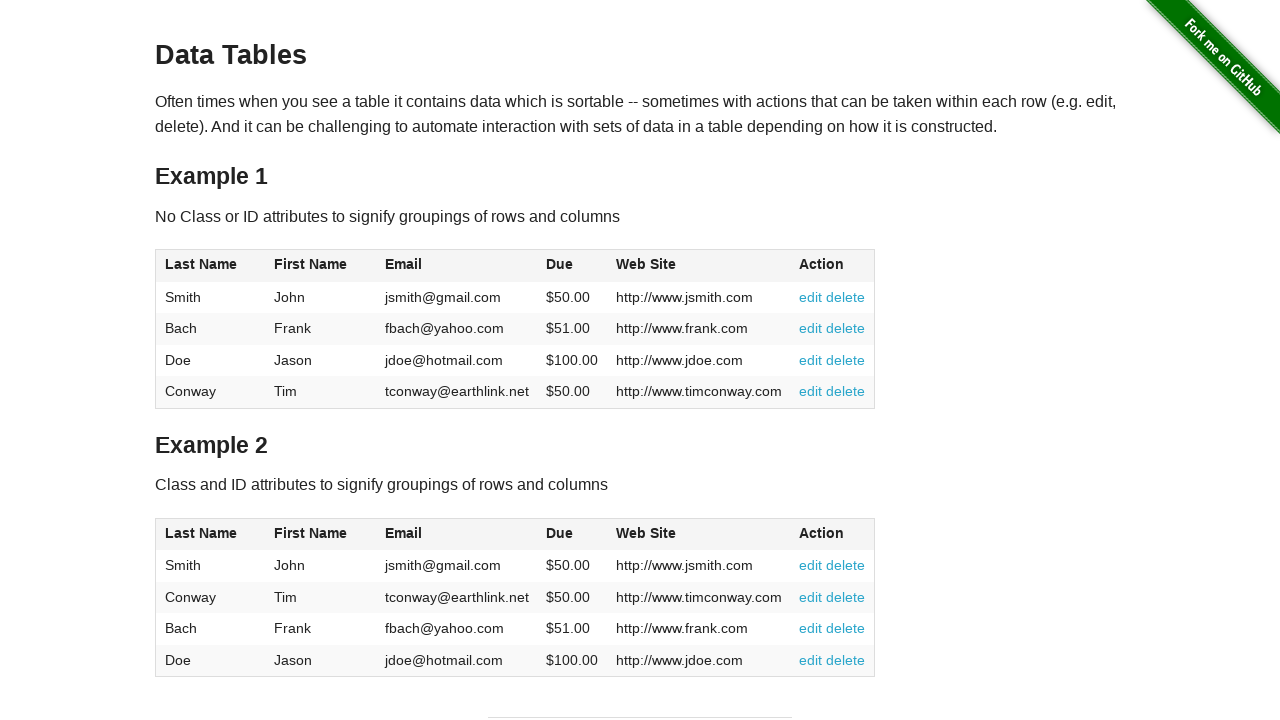

Table2 sorted by Due column in ascending order
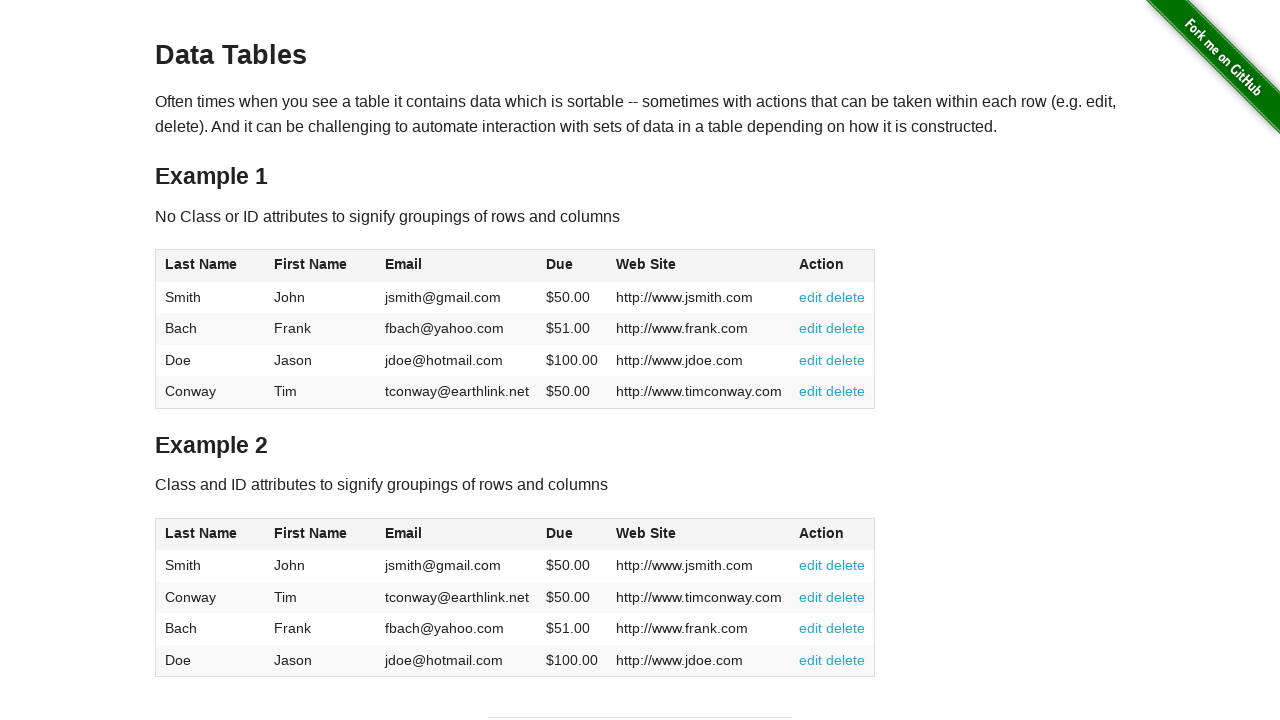

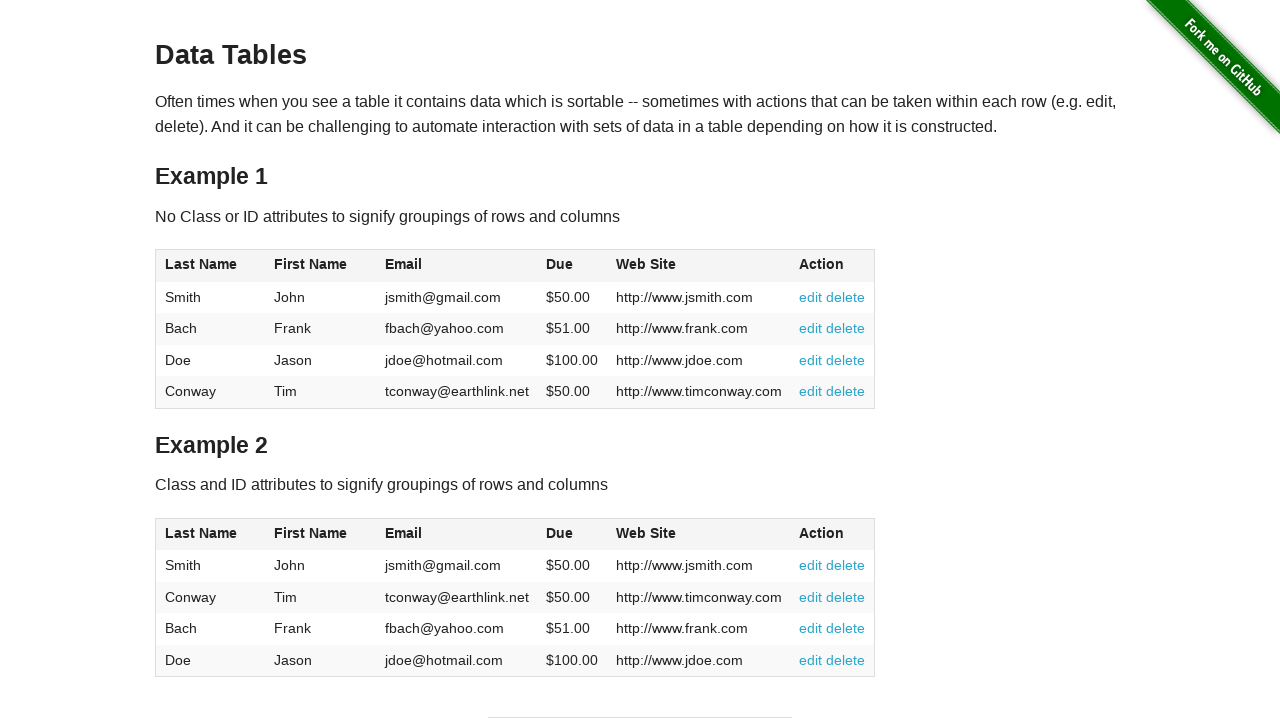